Tests the enable/disable functionality of a dynamic textbox by clicking Enable, verifying the enabled state and message, then clicking Disable and verifying the disabled state and message.

Starting URL: https://the-internet.herokuapp.com/dynamic_controls

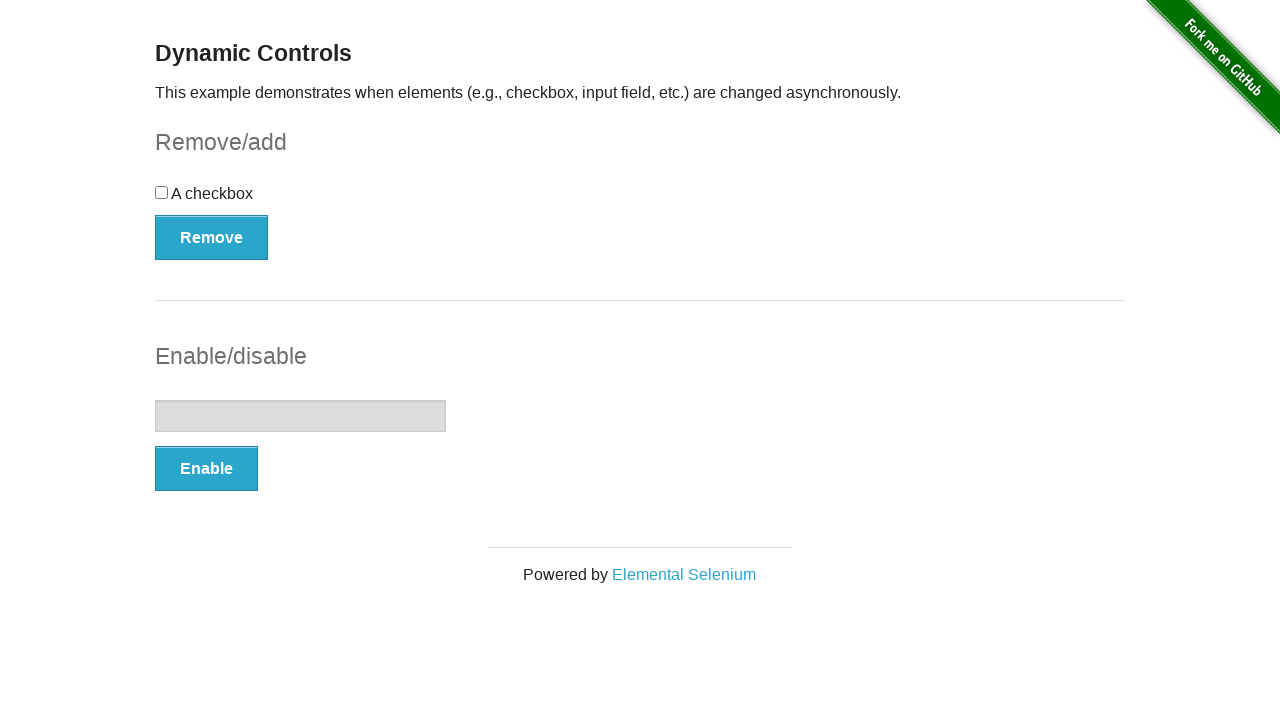

Clicked Enable button at (206, 469) on xpath=//form[@id='input-example']//button
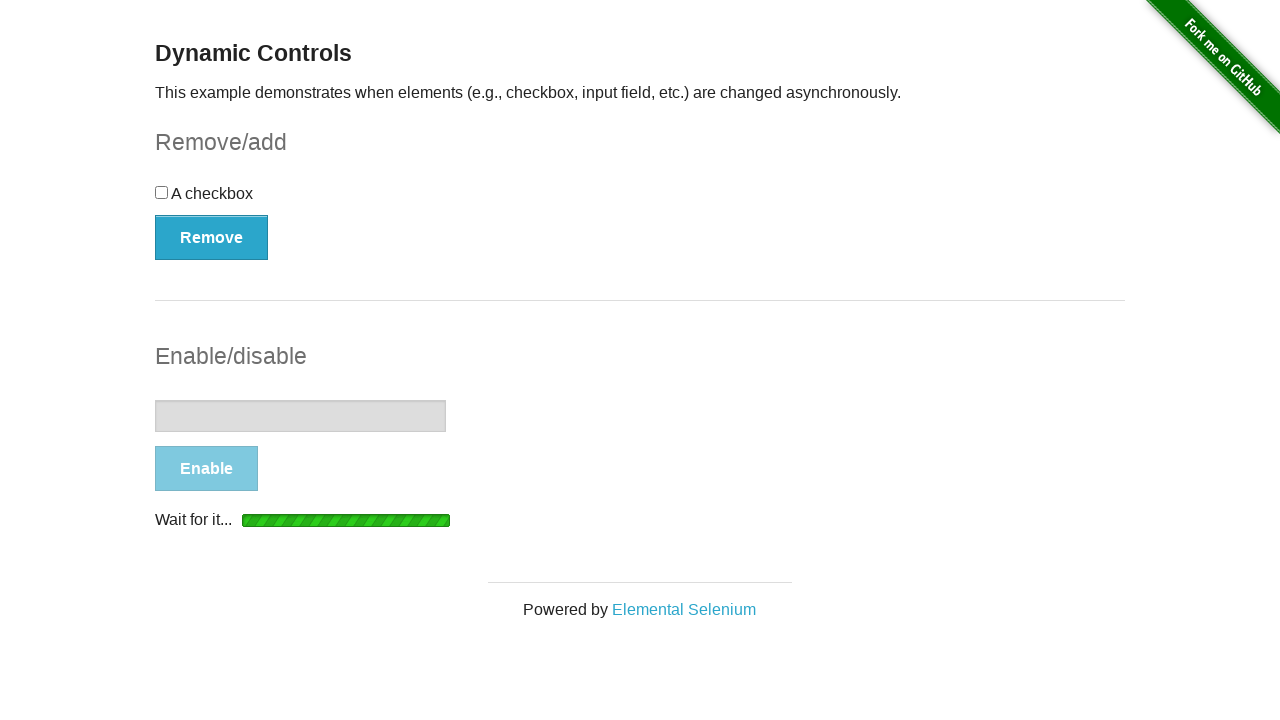

Waited for enable message to appear
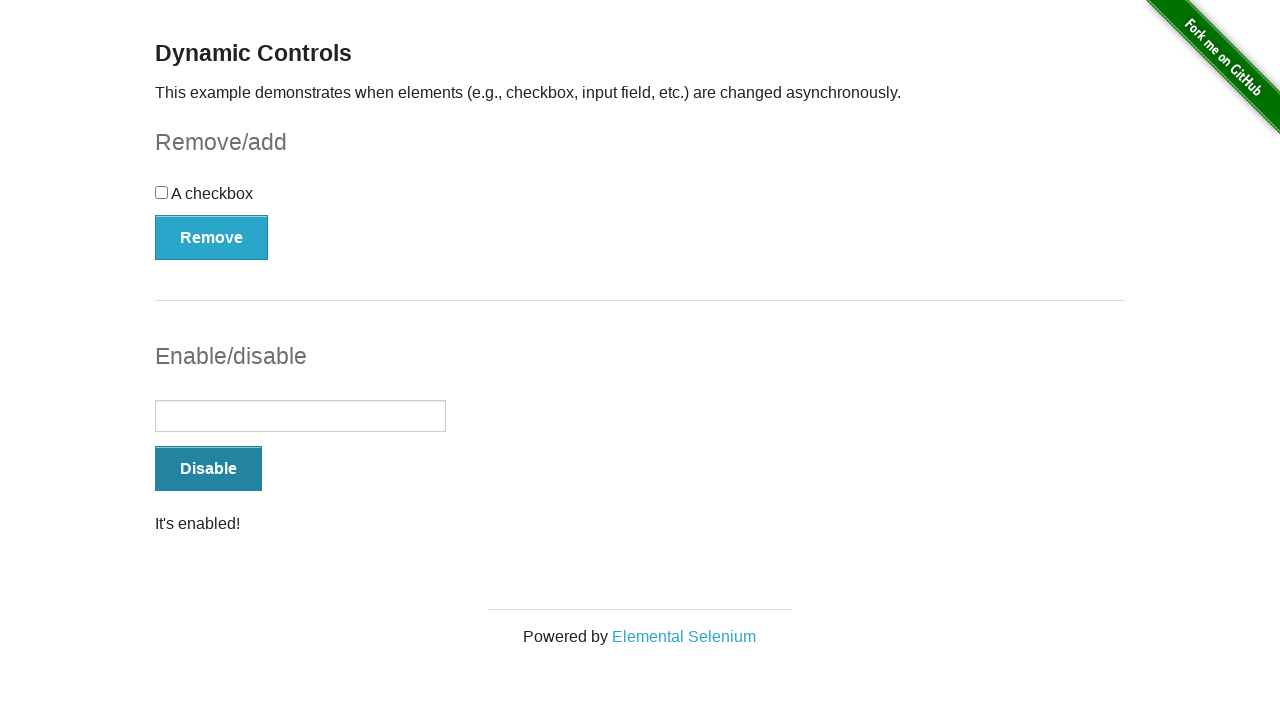

Retrieved message text content
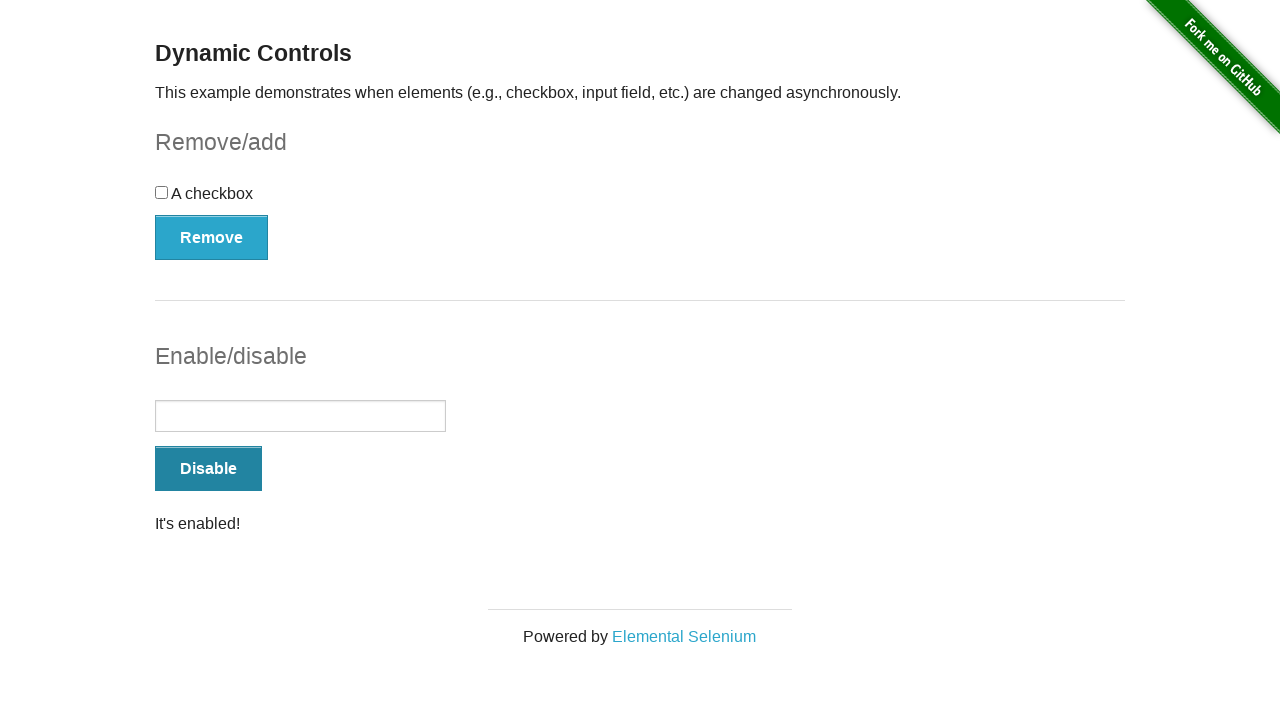

Verified message equals 'It's enabled!'
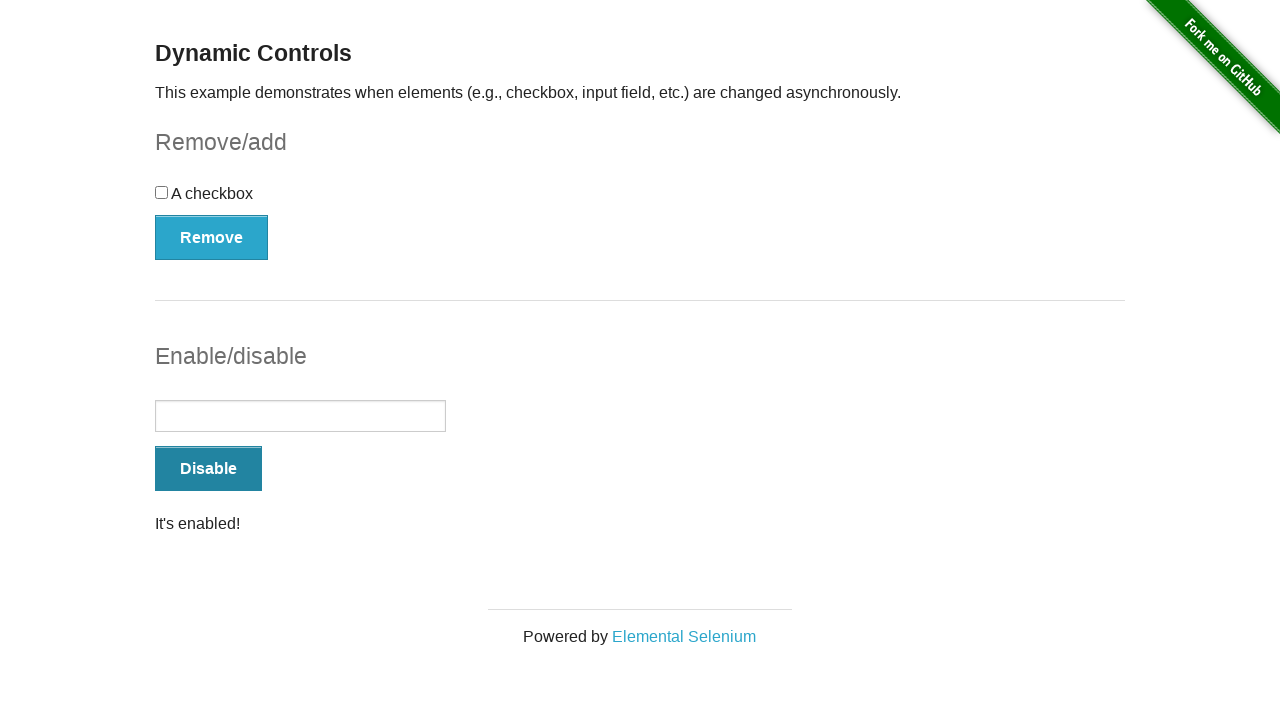

Verified textbox is enabled
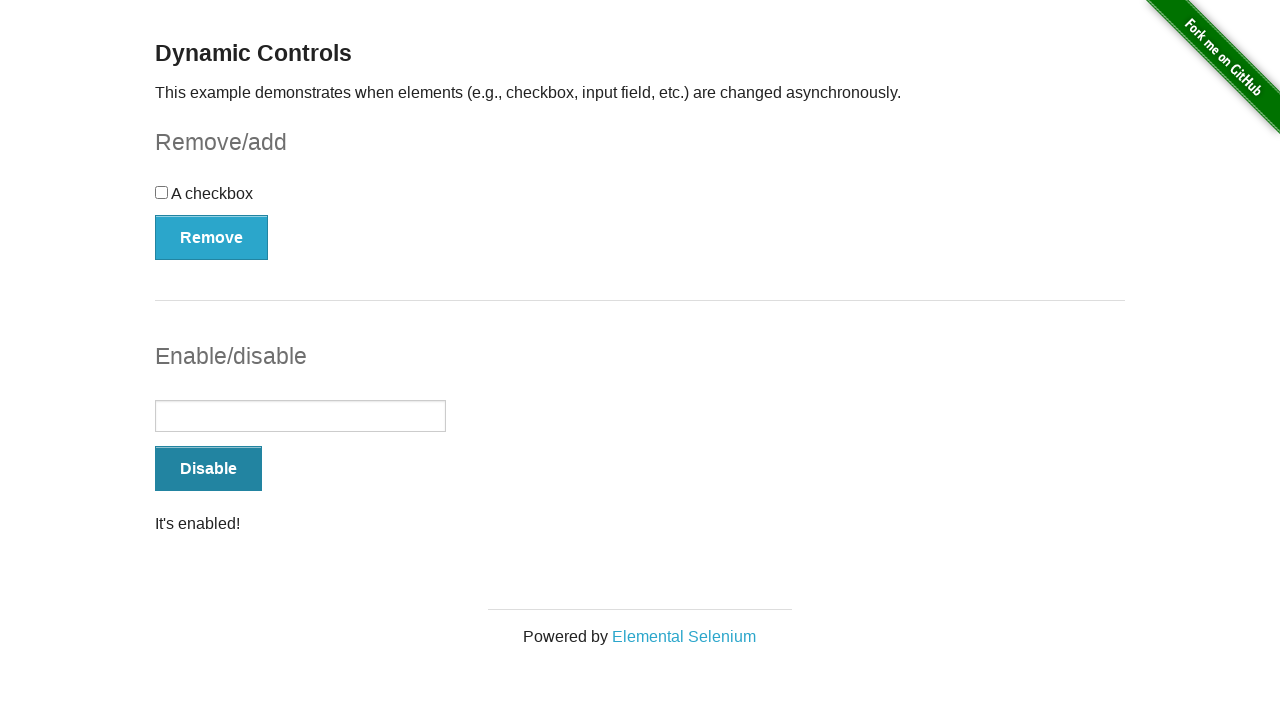

Clicked Disable button at (208, 469) on xpath=//form[@id='input-example']//button
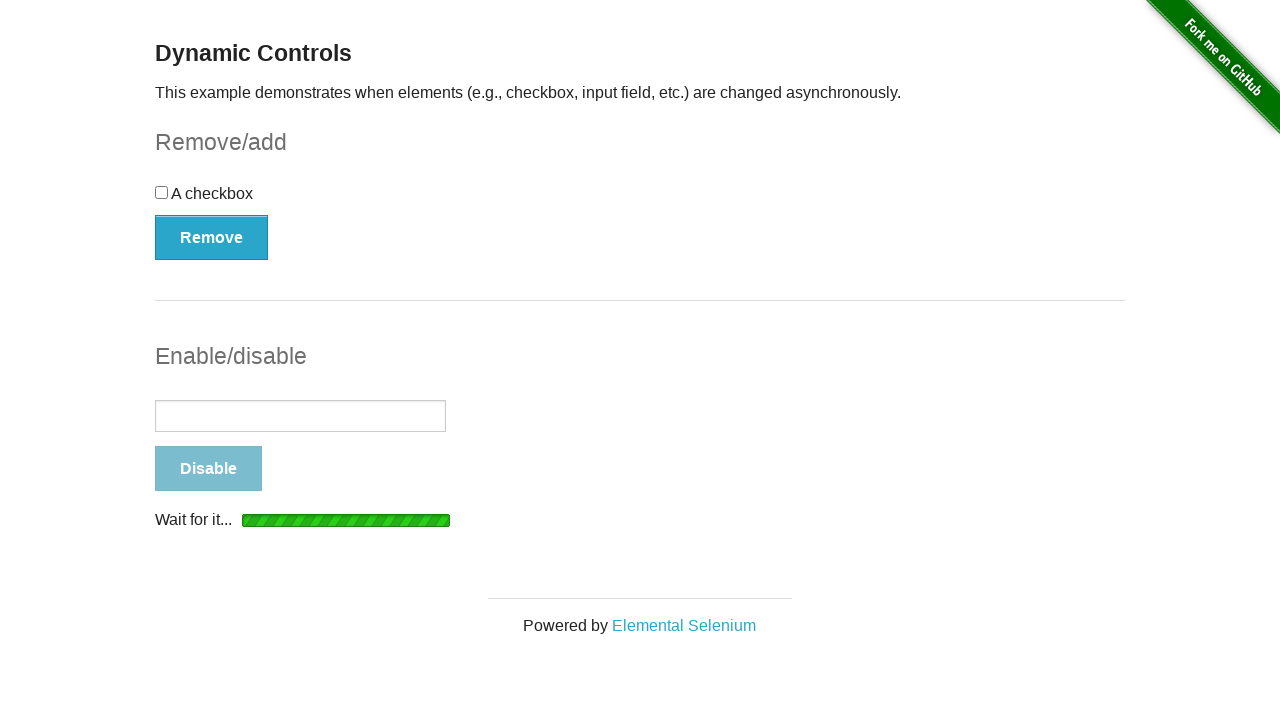

Waited for disable message to appear
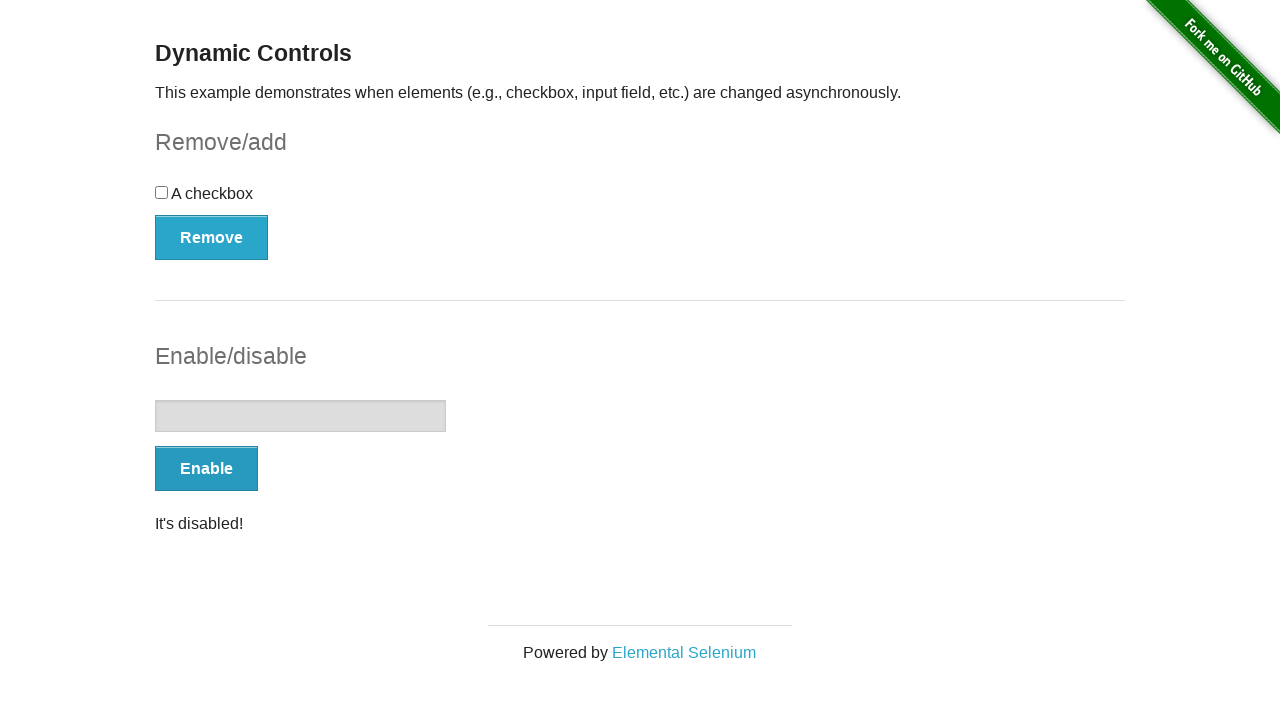

Retrieved updated message text content
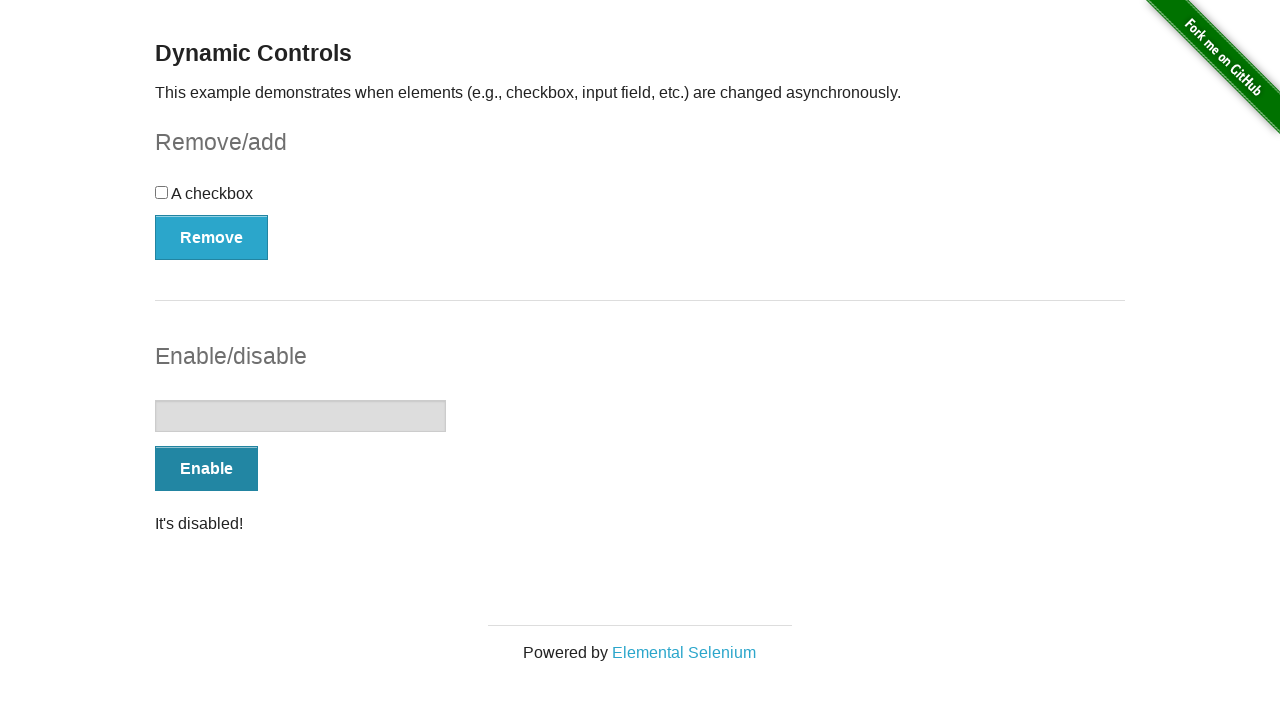

Verified message equals 'It's disabled!'
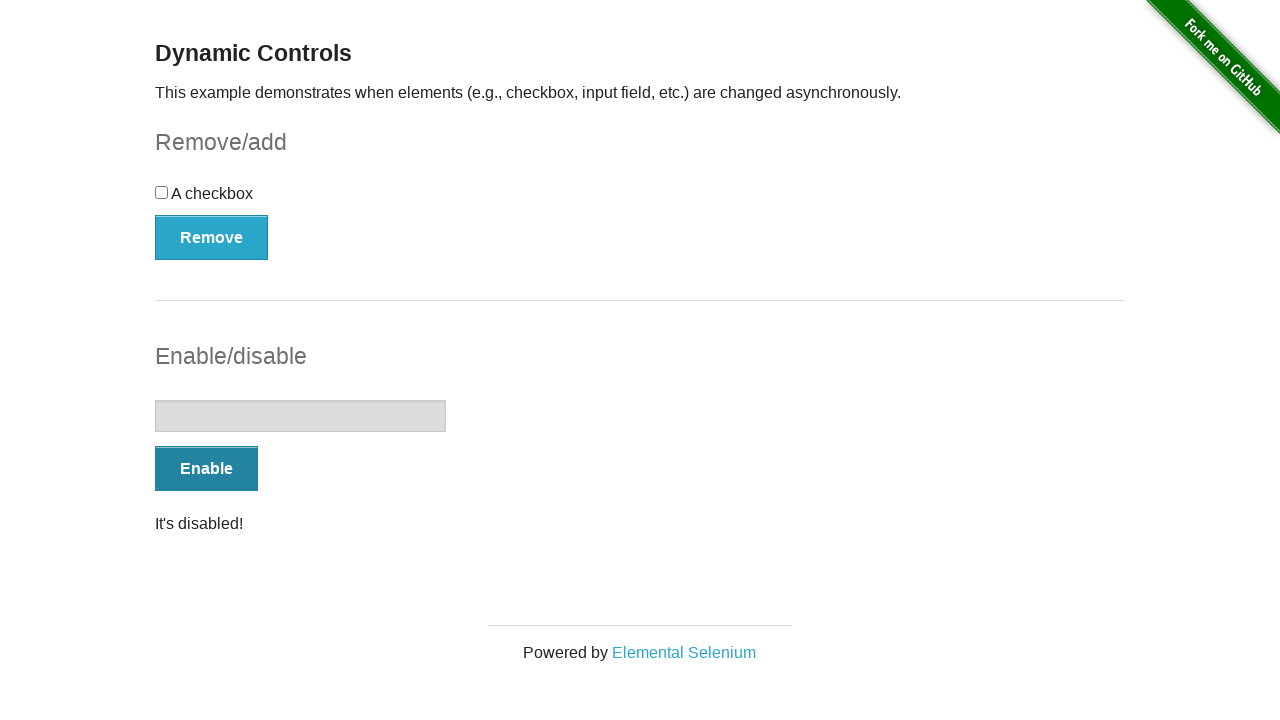

Verified textbox is disabled
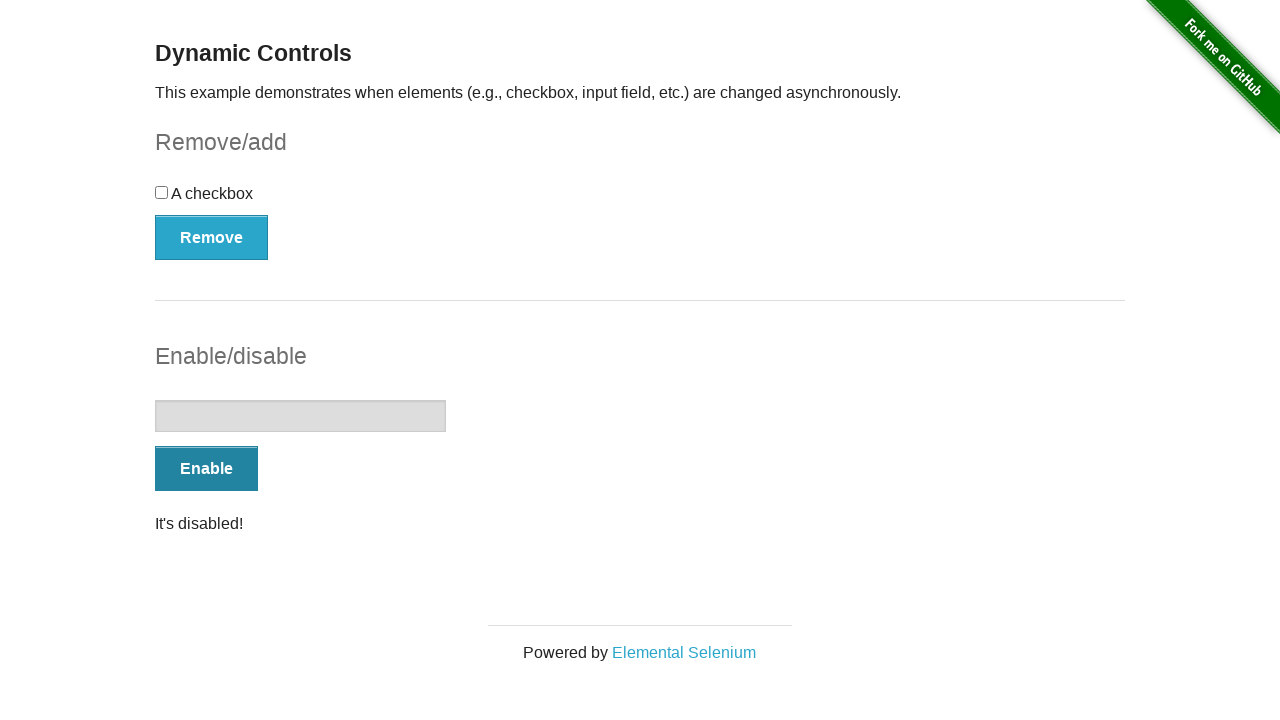

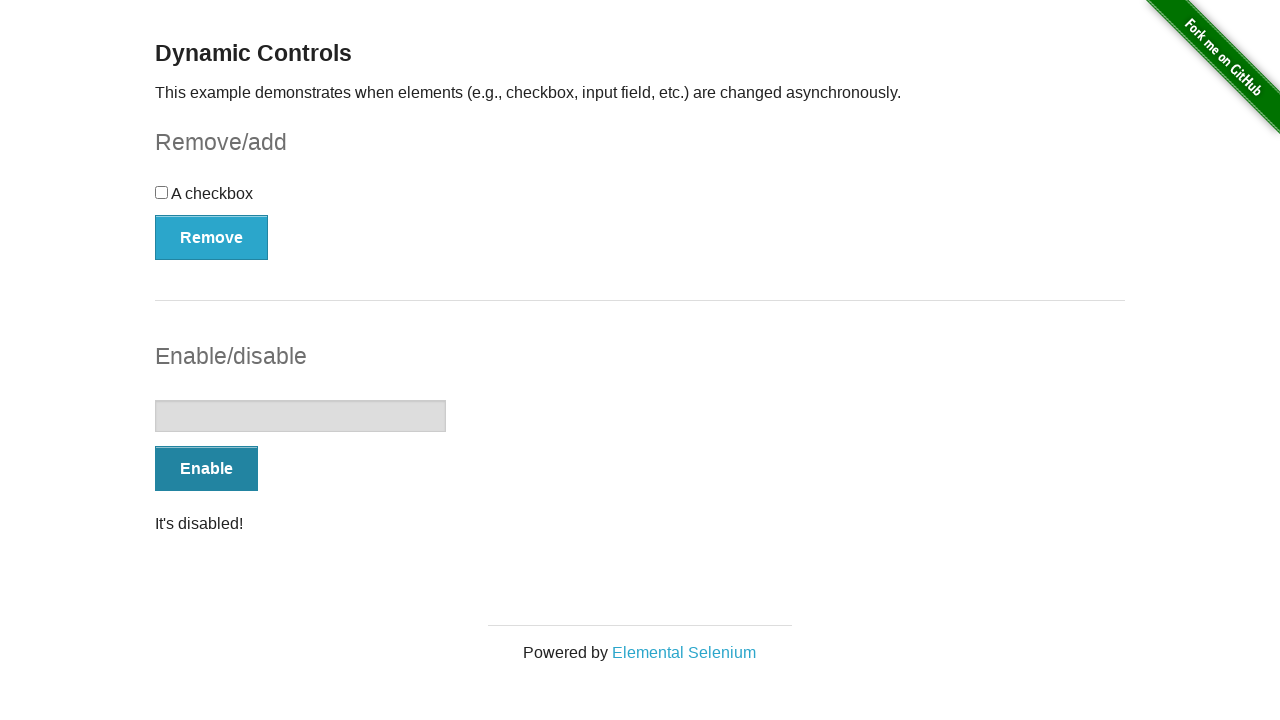